Tests email input validation by submitting an email with no second-level domain and verifies error message appears

Starting URL: https://www.qa-practice.com/elements/input/email

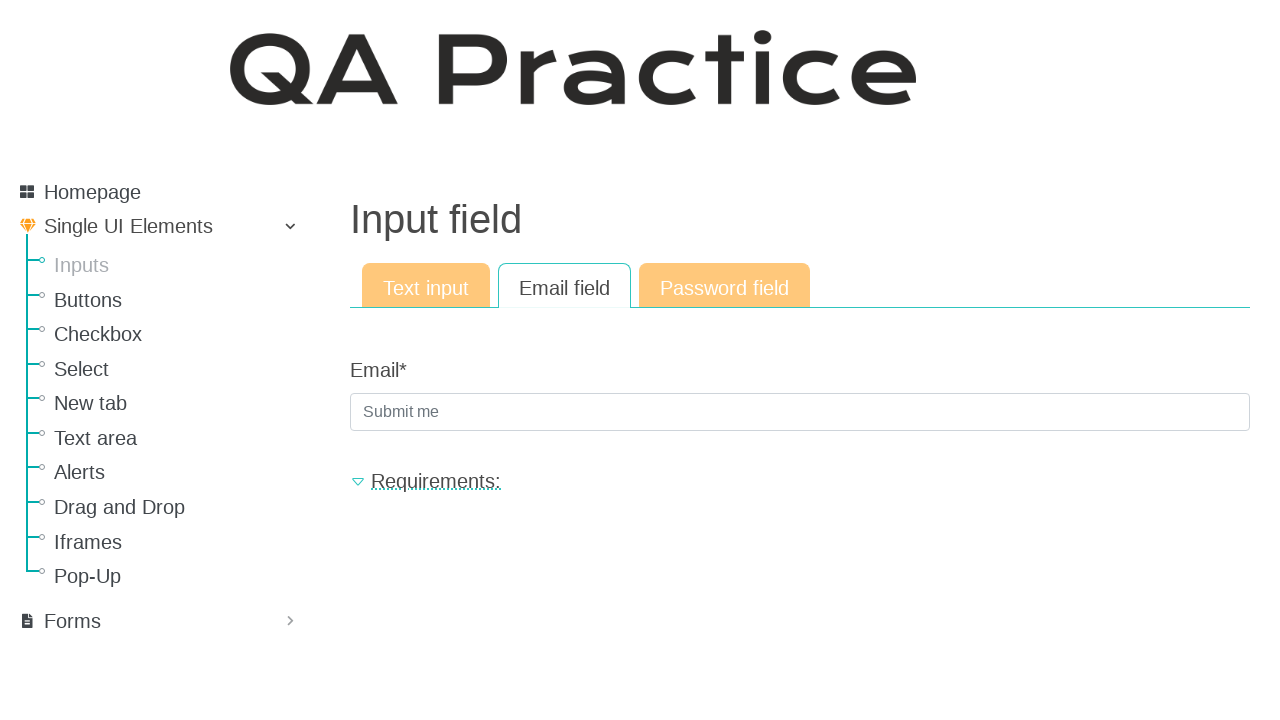

Filled email input with invalid email 'asd@.com' (no second-level domain) on #id_email
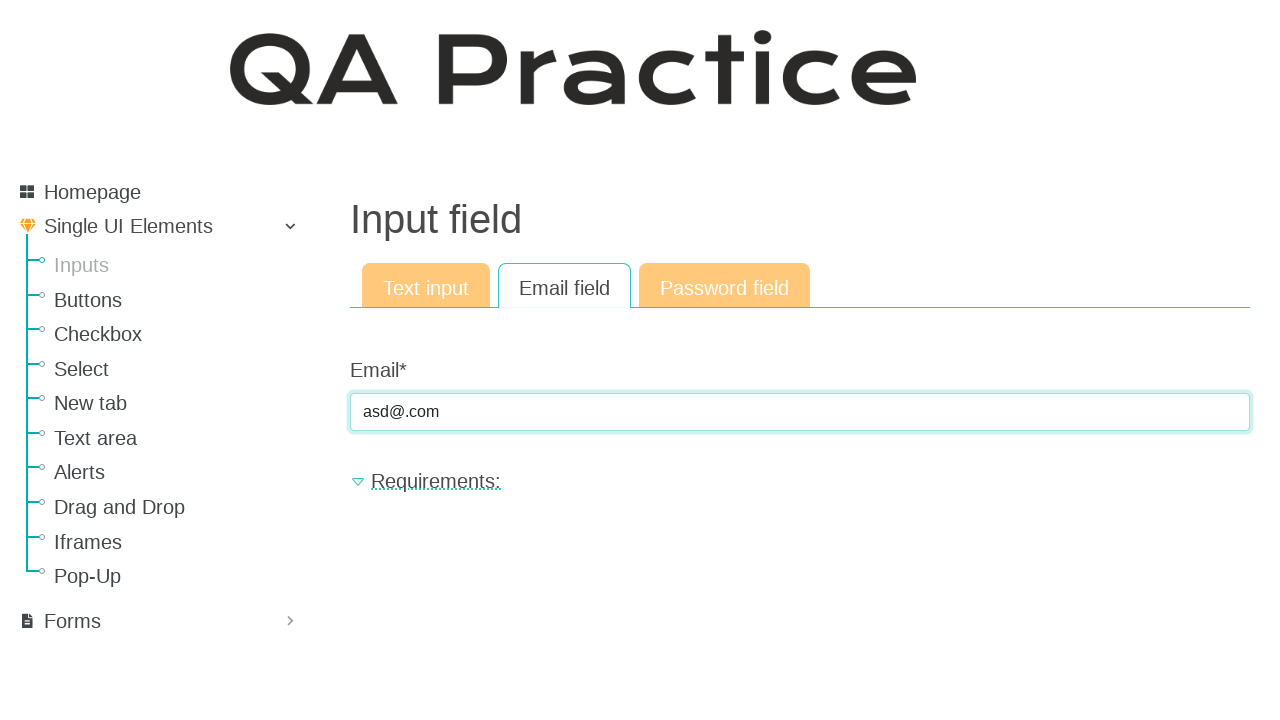

Pressed Enter to submit the form
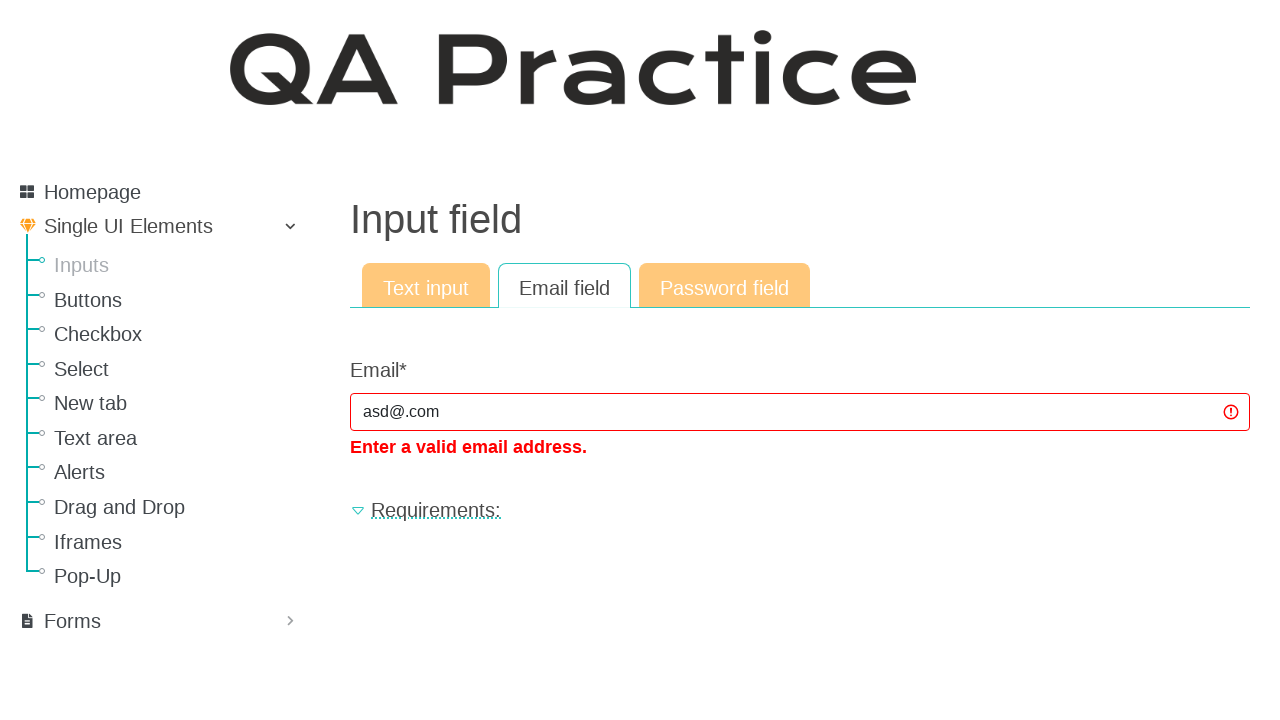

Error message appeared for invalid email
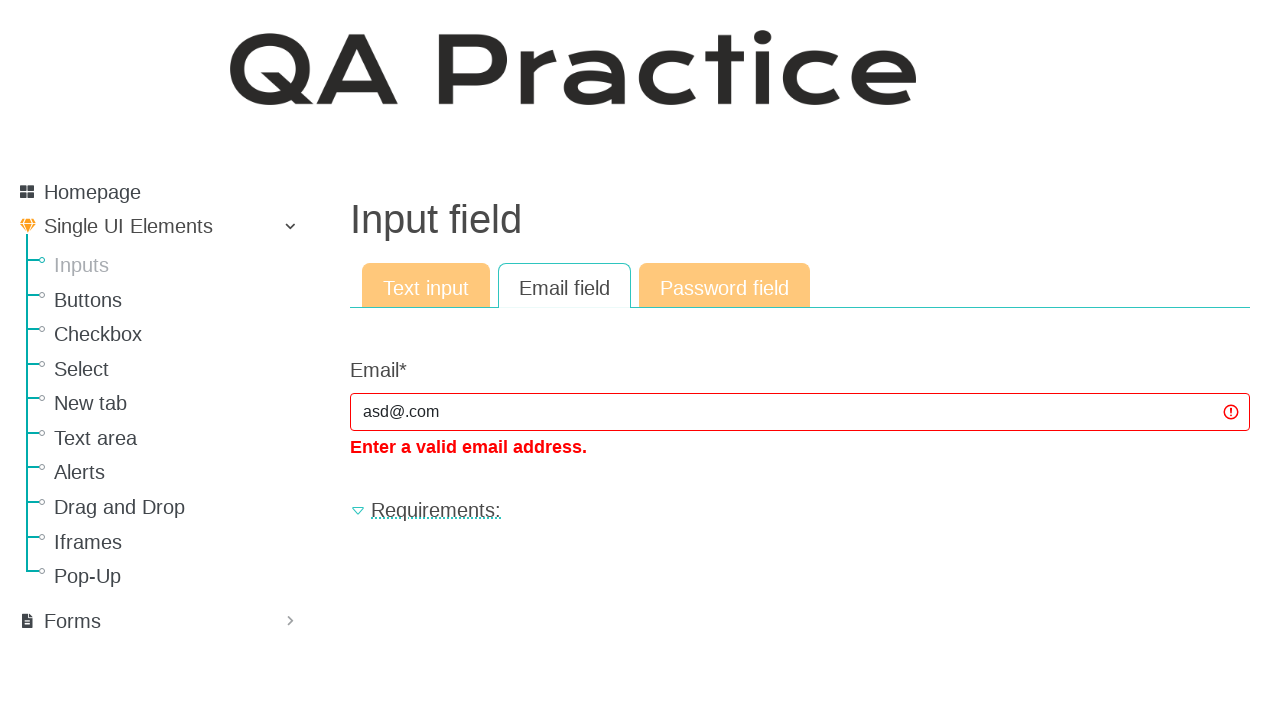

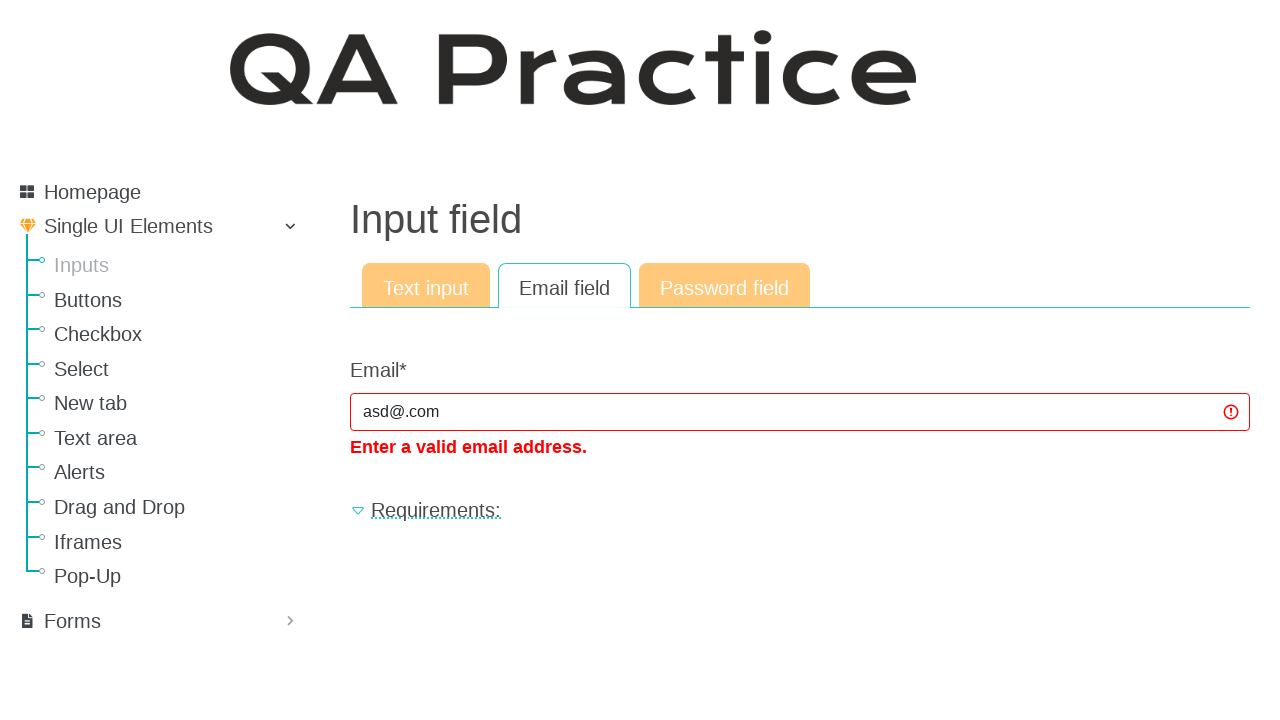